Tests various mouse and keyboard interactions on the EPFO India website including hovering, double-clicking, right-clicking, and scrolling down the page

Starting URL: https://www.epfindia.gov.in/site_en/

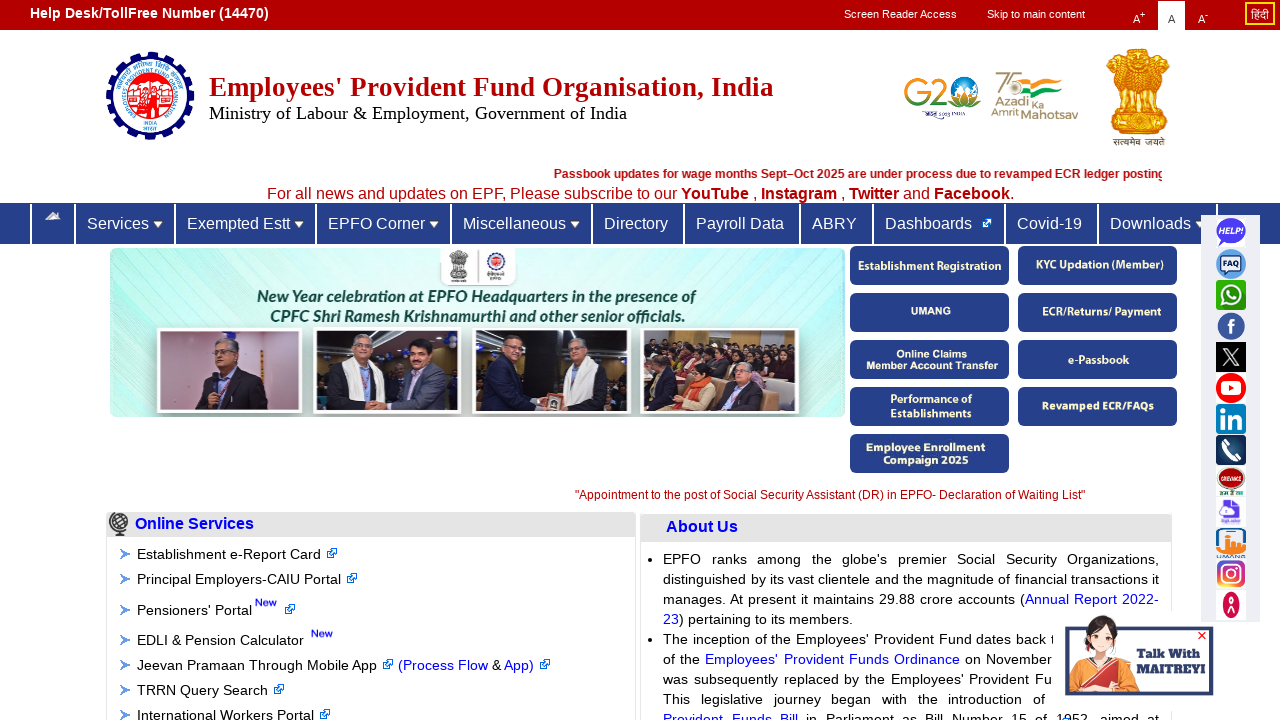

Double-clicked on Directory link at (638, 224) on xpath=//a[contains(text(),'Directory')]
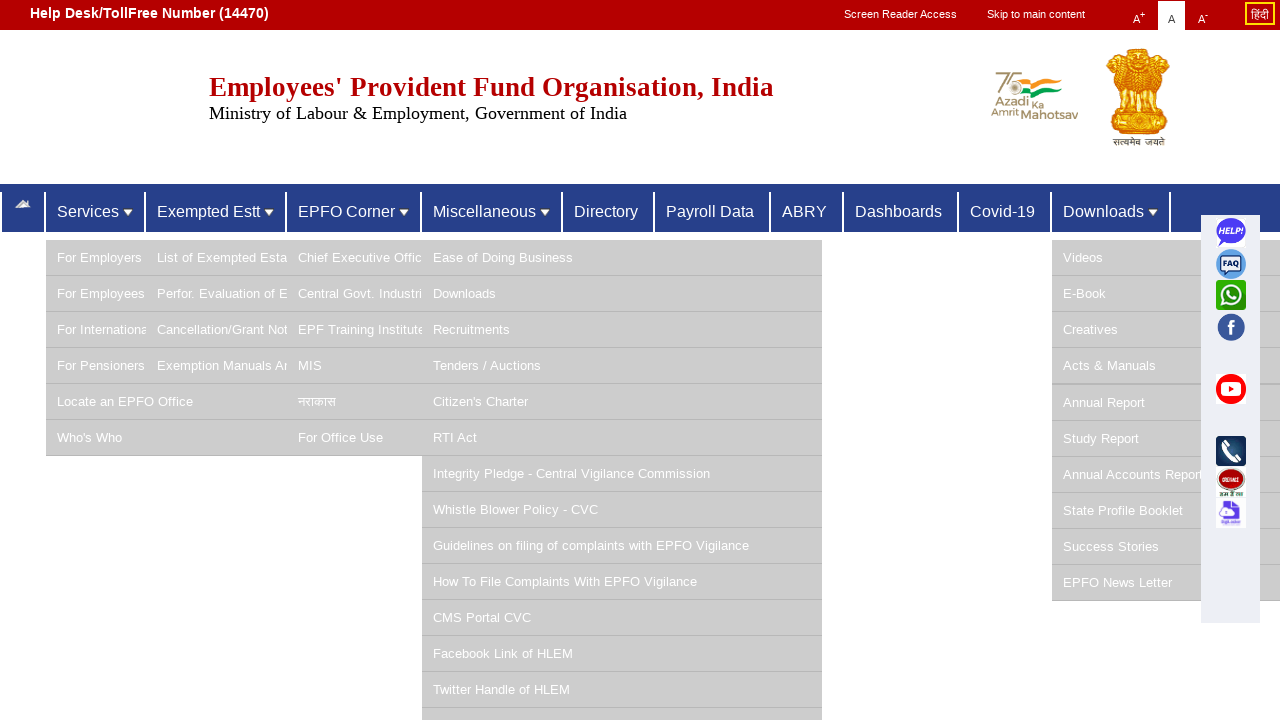

Right-clicked on Payroll Data link at (742, 204) on xpath=//a[contains(text(),'Payroll Data')]
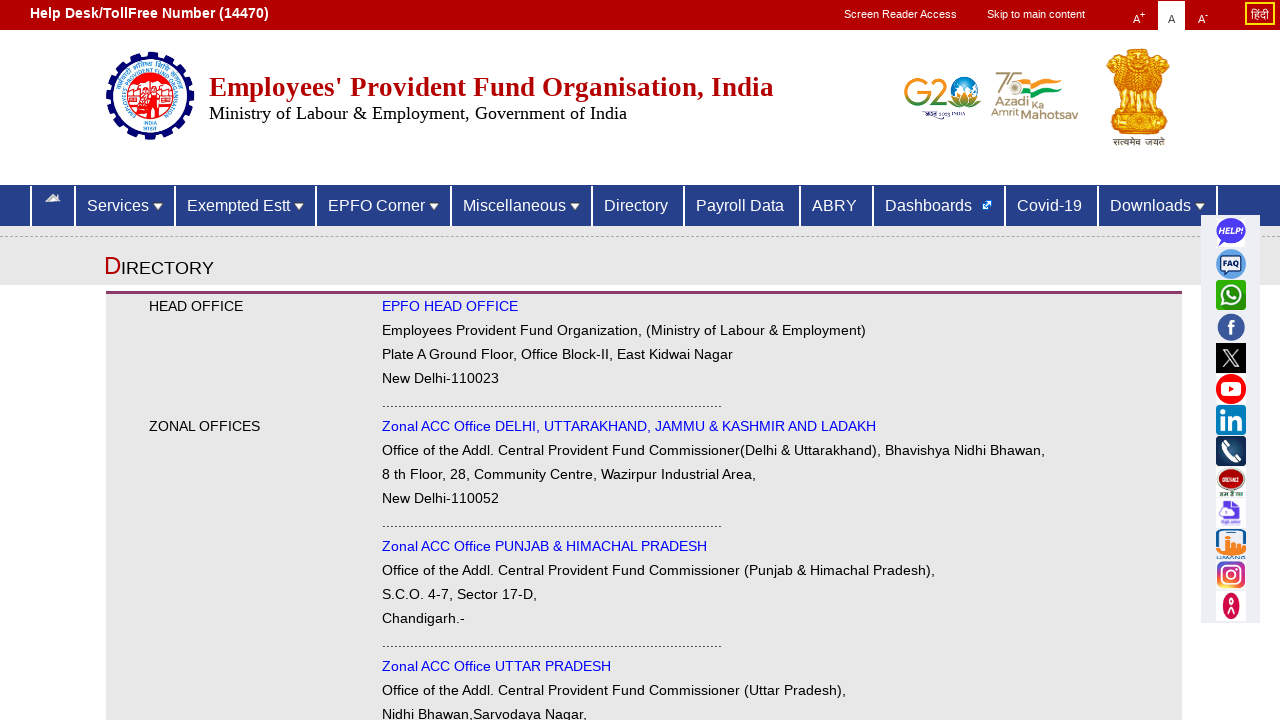

Pressed PageDown to scroll down page (1/3)
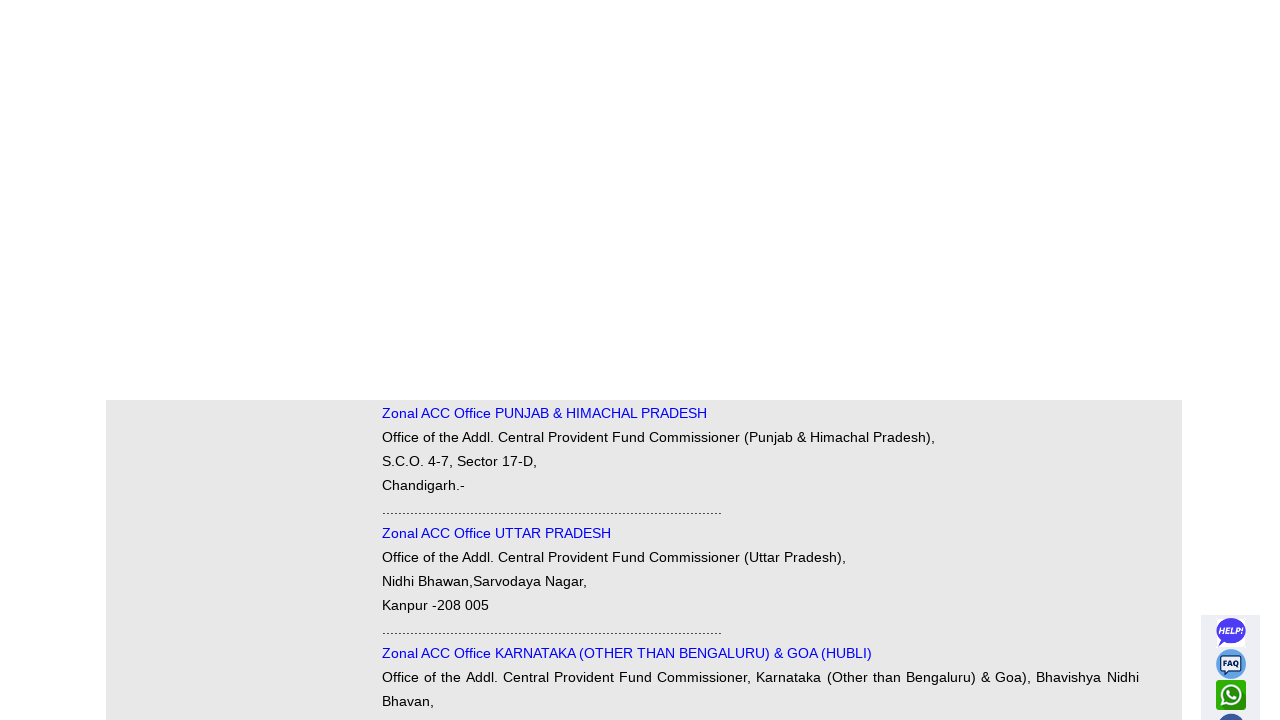

Pressed PageDown to scroll down page (2/3)
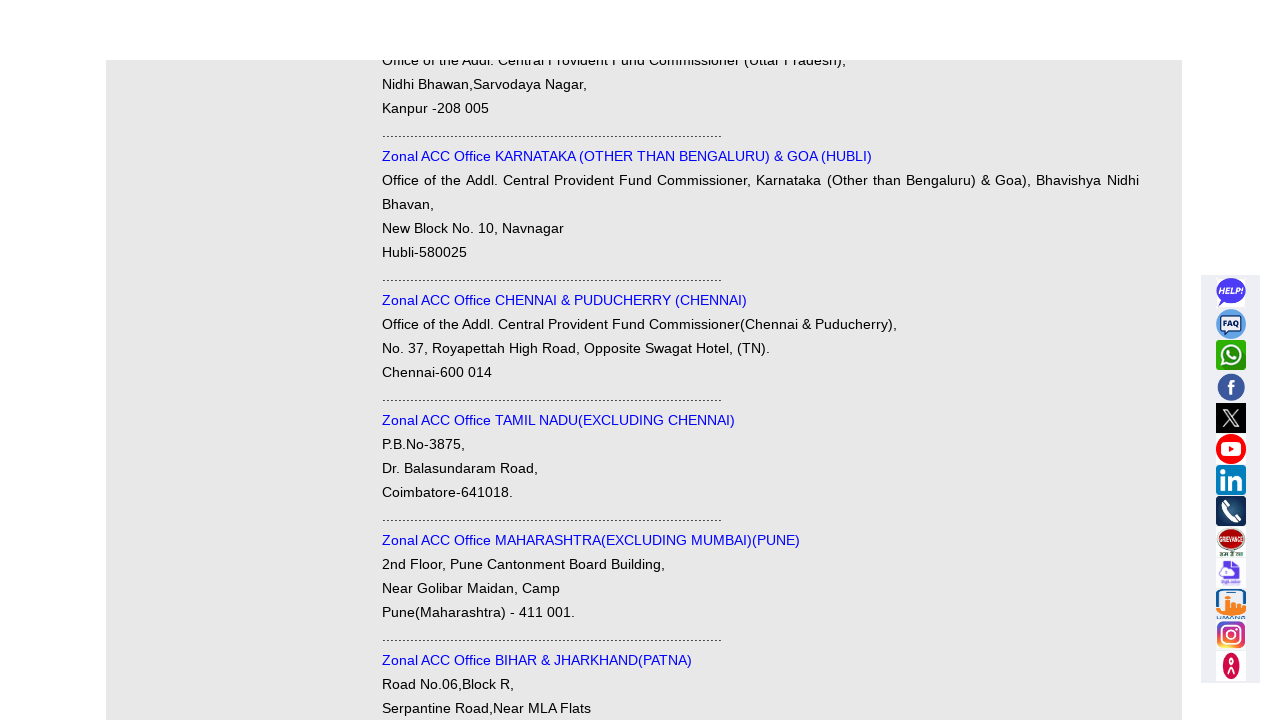

Pressed PageDown to scroll down page (3/3)
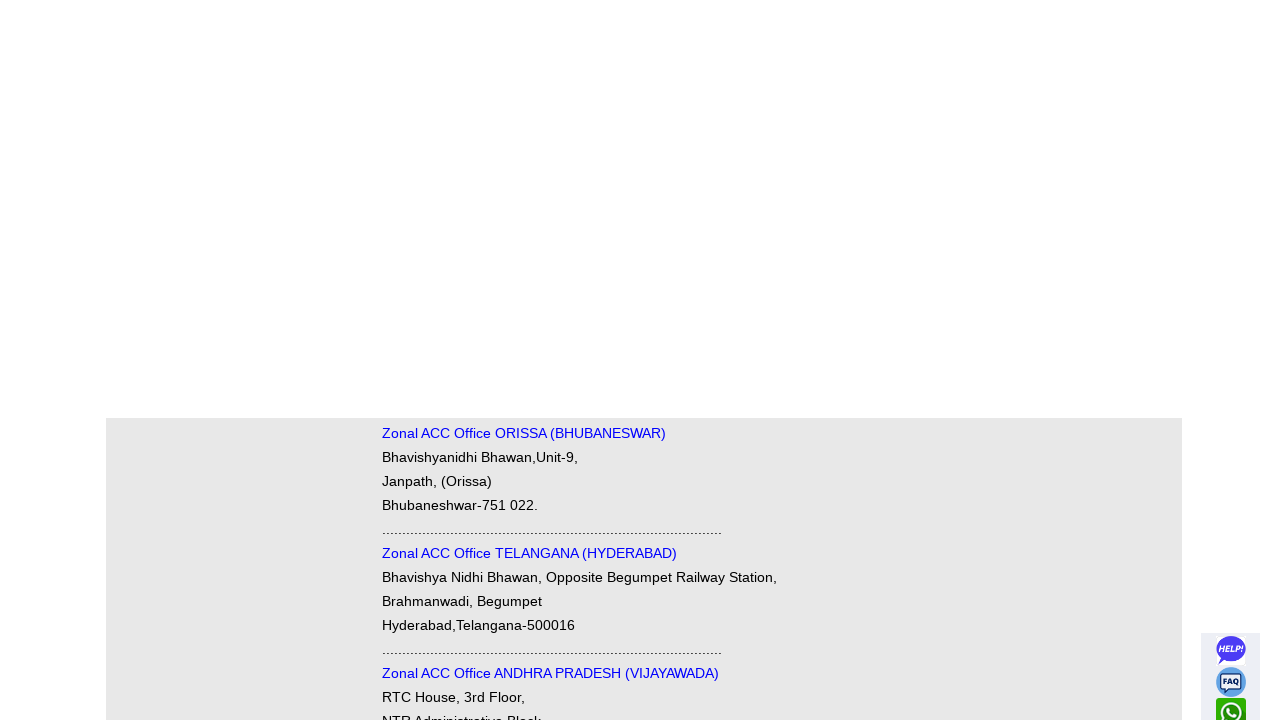

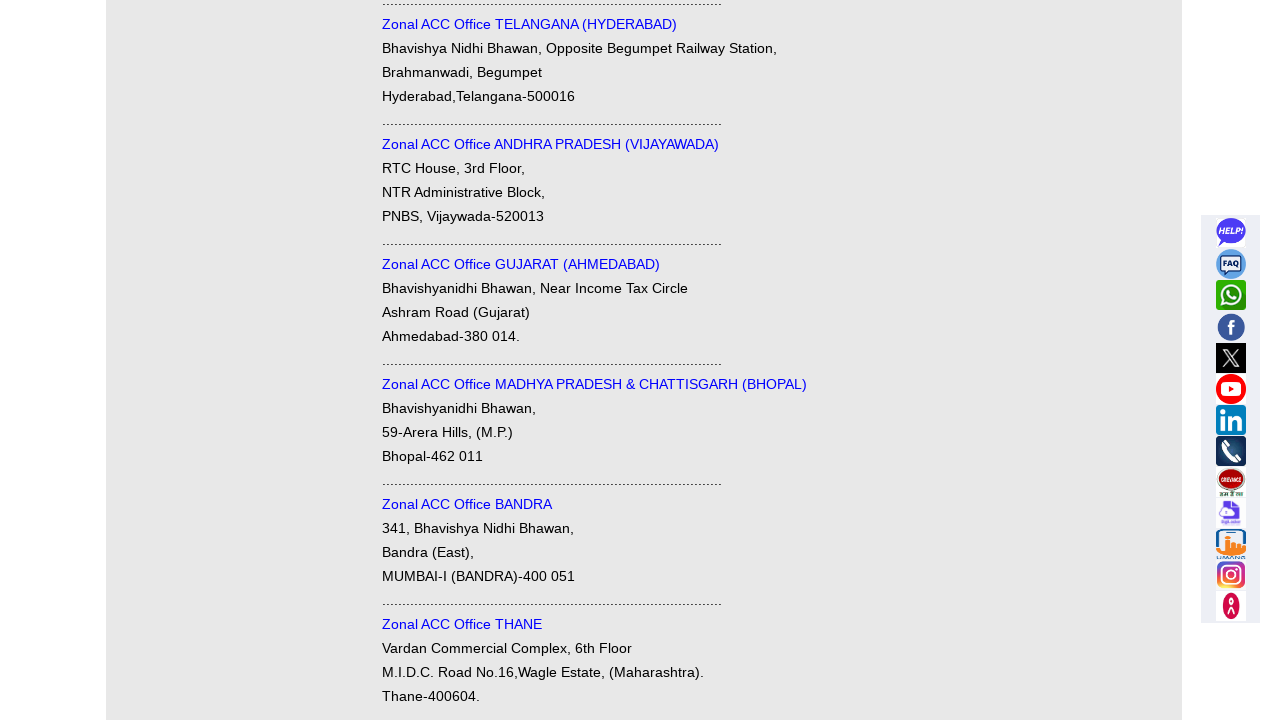